Completes a math challenge by reading a value from the page, calculating log(abs(12*sin(x))), entering the answer, checking required checkboxes, and submitting the form.

Starting URL: http://suninjuly.github.io/math.html

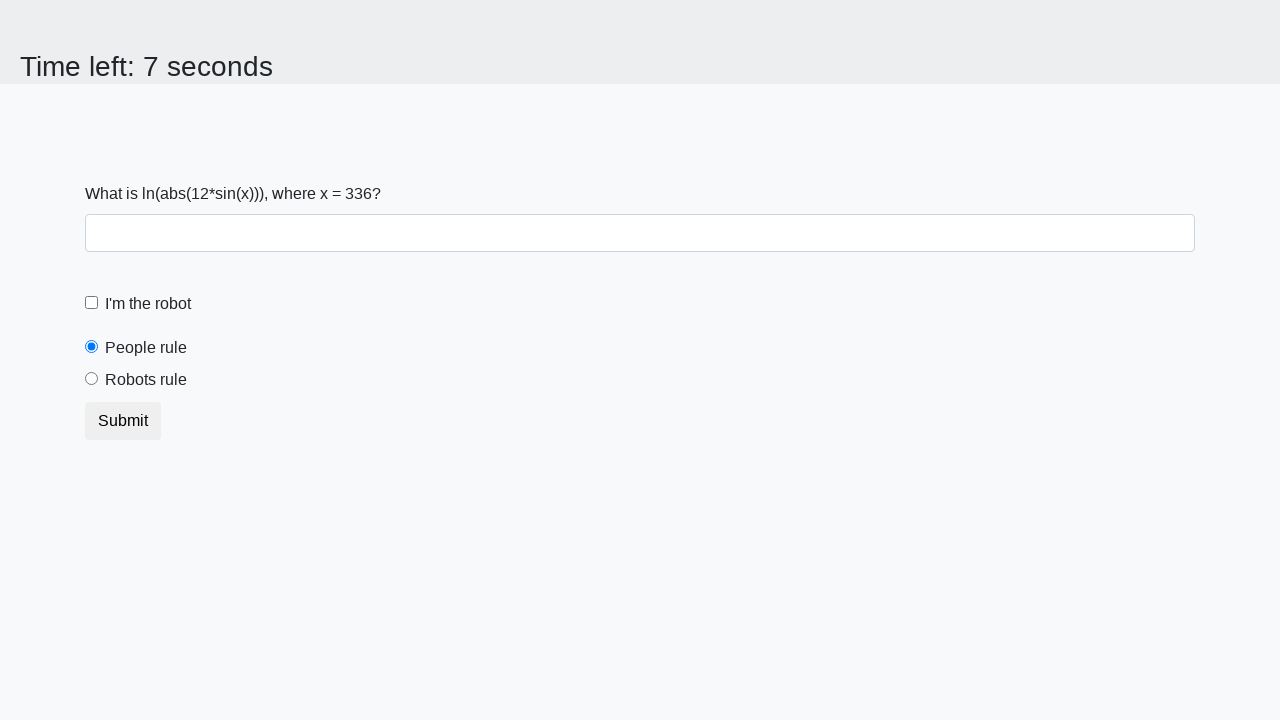

Retrieved input value from page
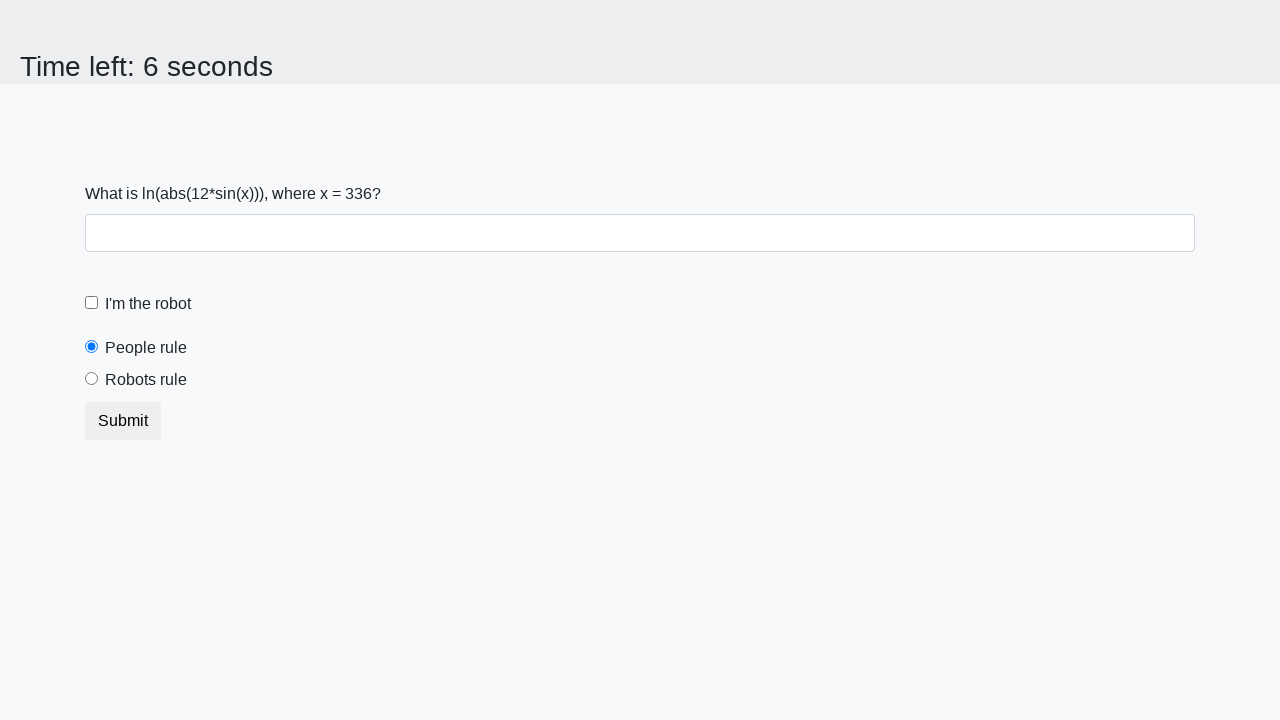

Calculated answer: log(abs(12*sin(336))) = 0.5867688519961057
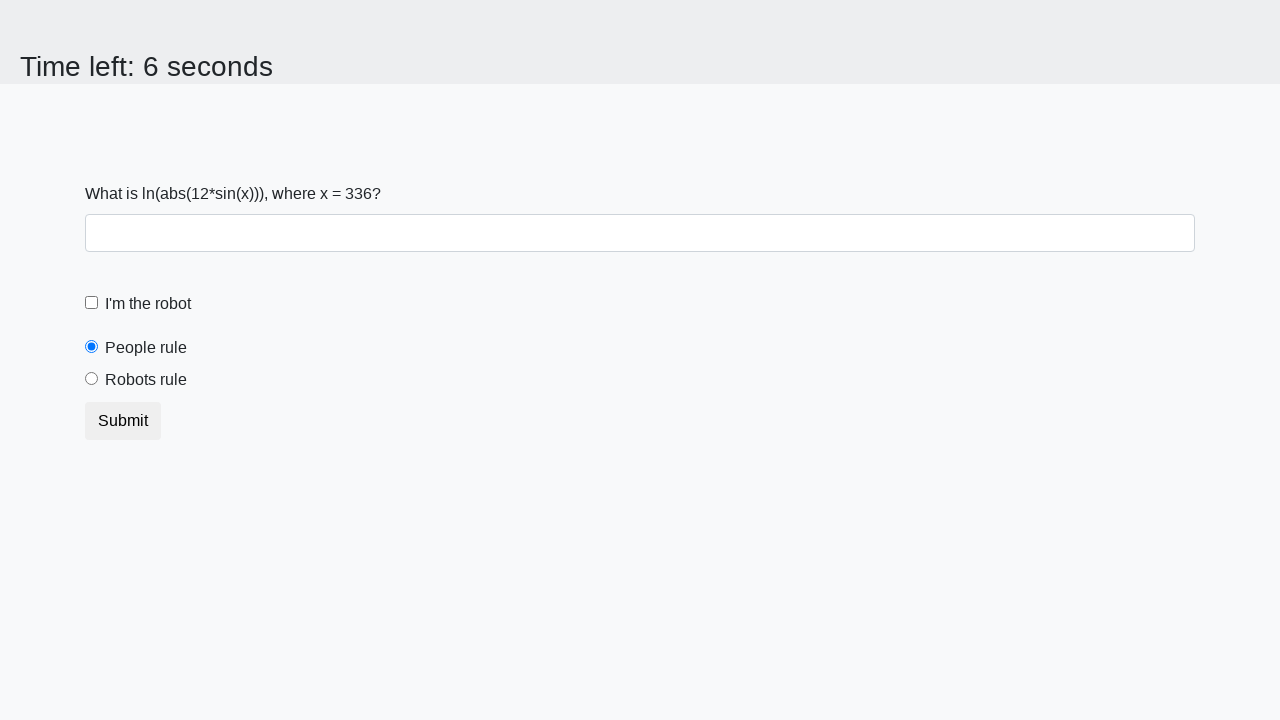

Filled answer field with 0.5867688519961057 on //input[@id='answer']
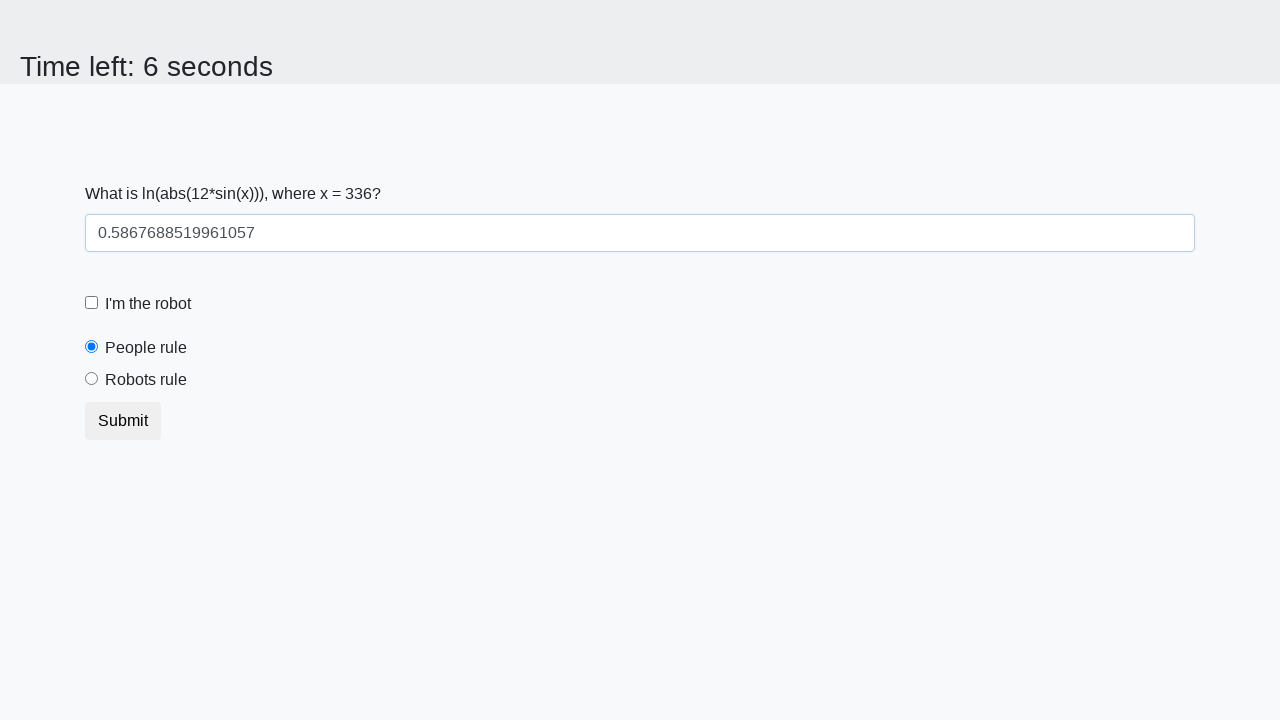

Checked the robot checkbox at (92, 303) on xpath=//input[@id='robotCheckbox']
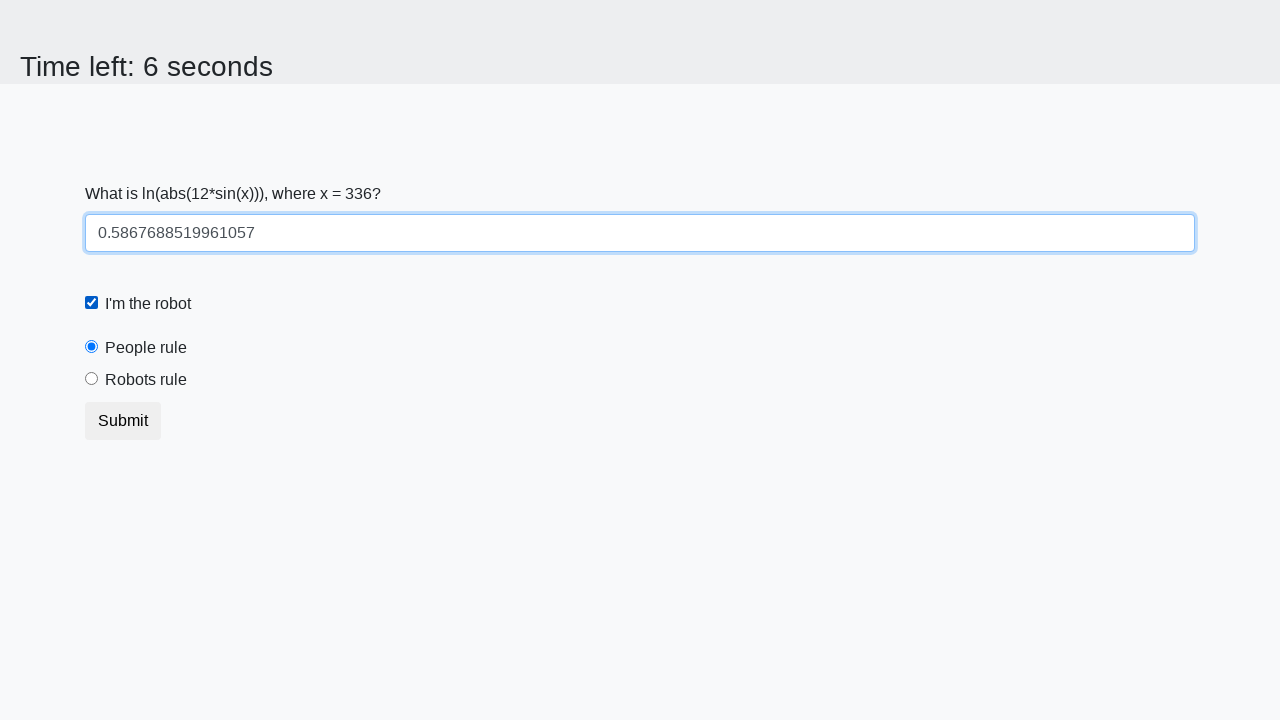

Checked the robots rule checkbox at (92, 379) on xpath=//input[@id='robotsRule']
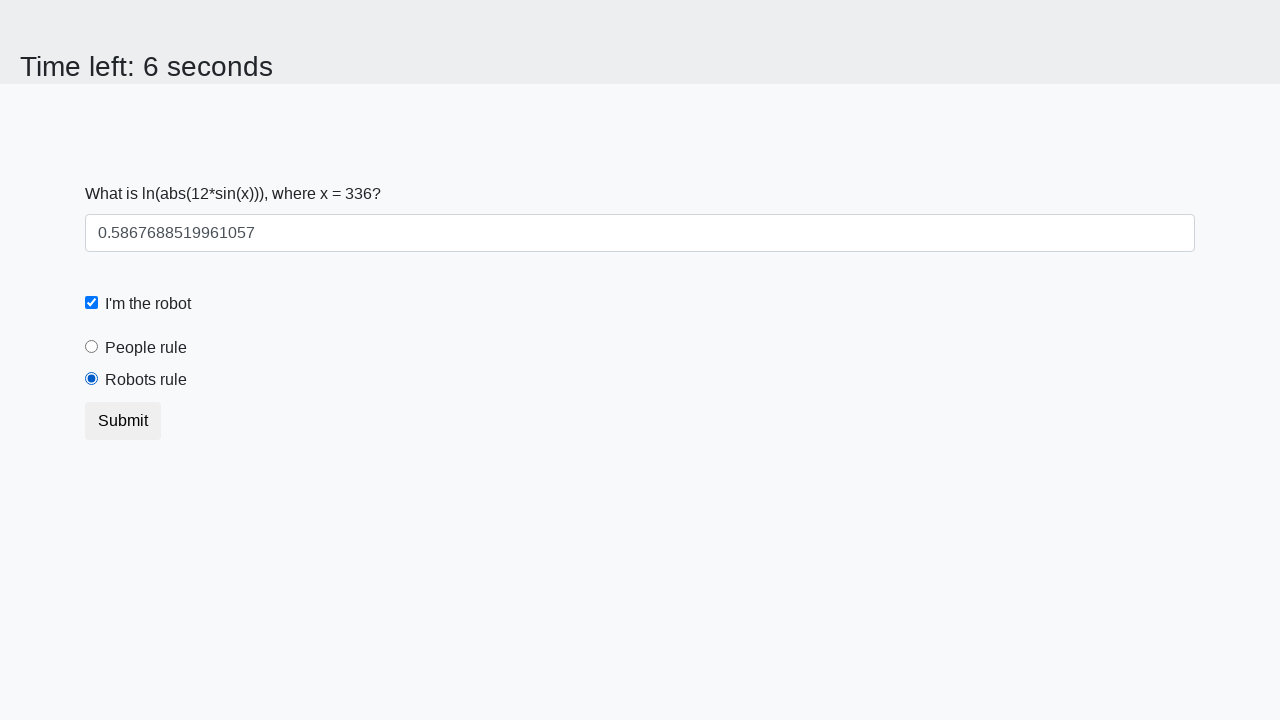

Clicked submit button to complete the math challenge at (123, 421) on xpath=//button[@class='btn btn-default']
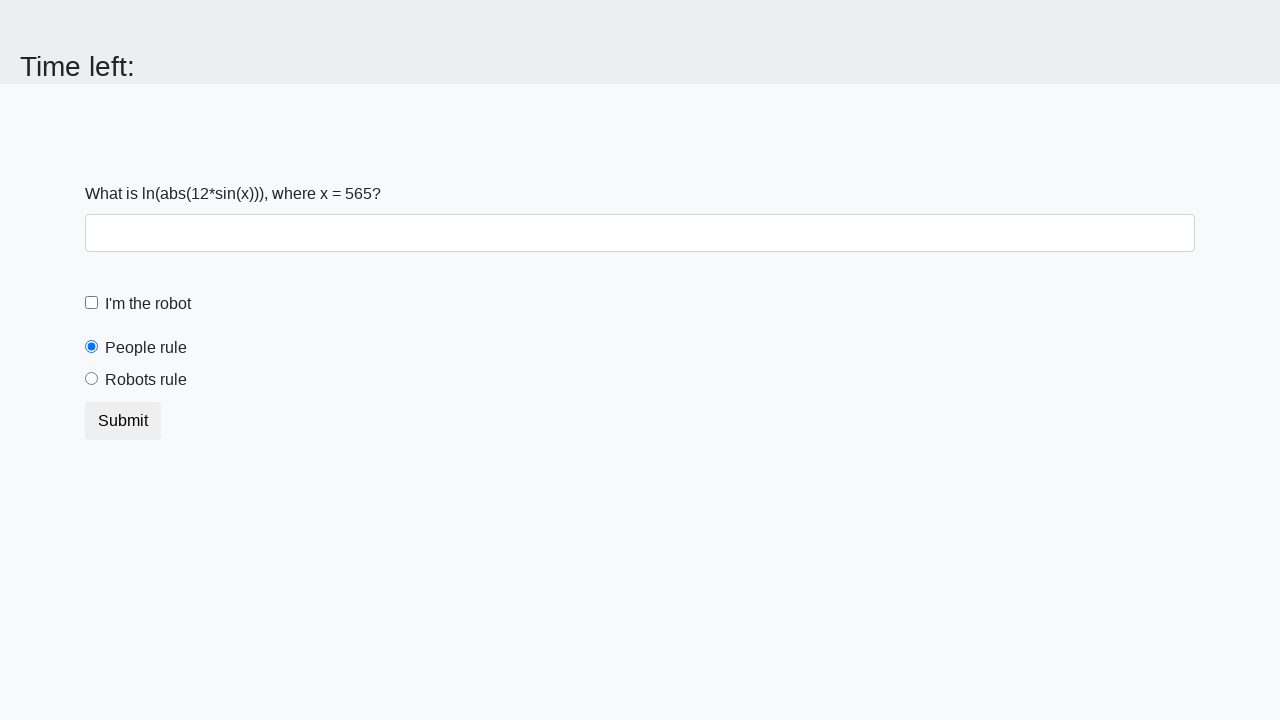

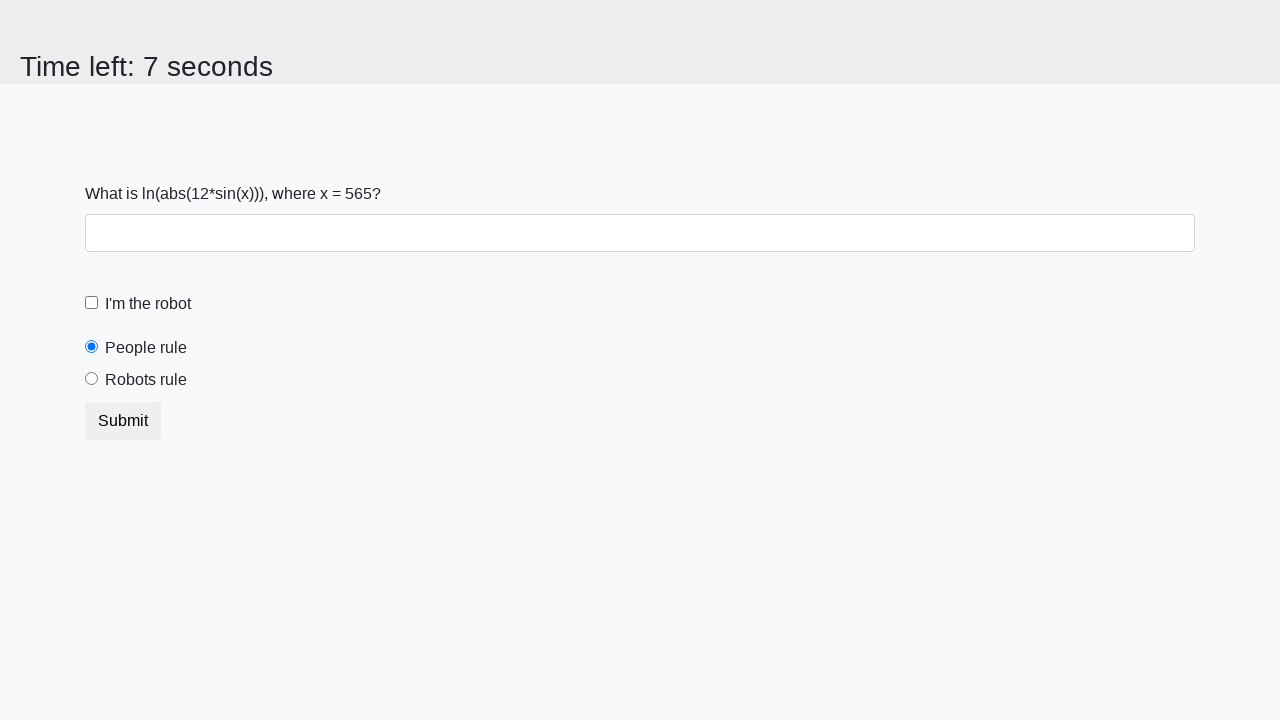